Tests alert handling by triggering a simple alert, reading its text, and accepting it

Starting URL: https://training-support.net/webelements/alerts

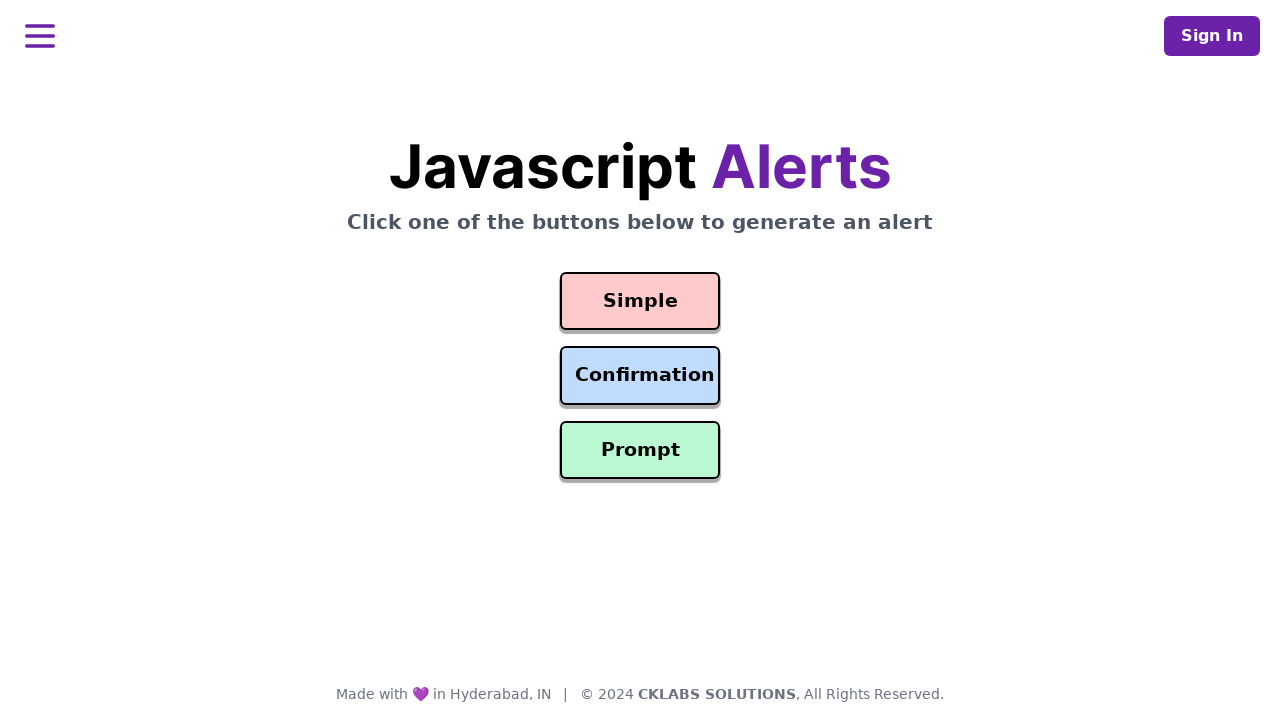

Clicked button to trigger simple alert at (640, 301) on #simple
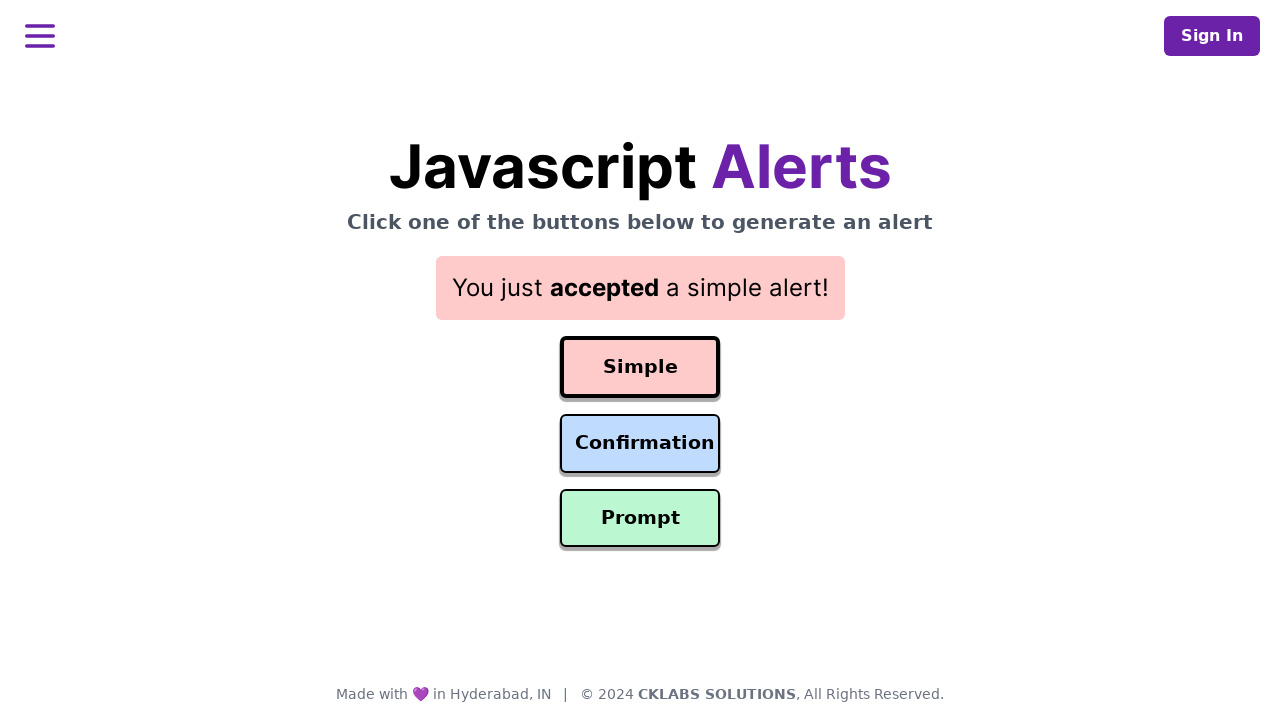

Set up dialog handler to accept alerts
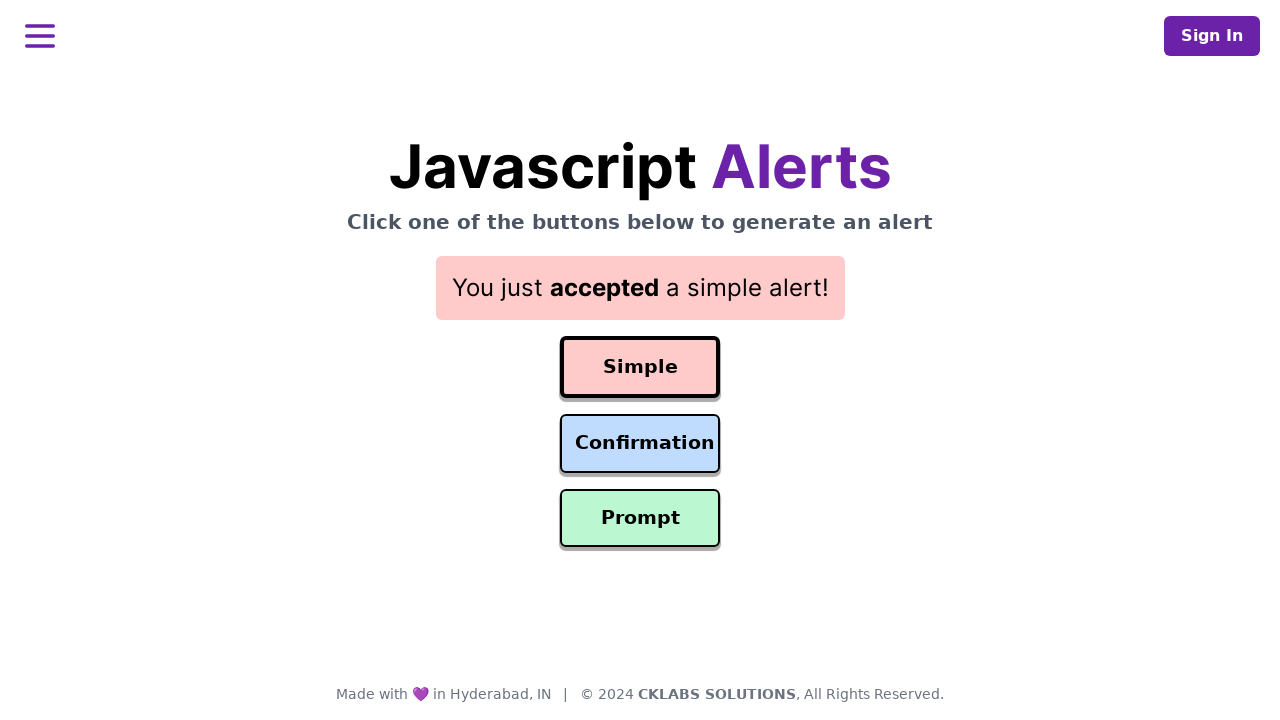

Clicked button to trigger simple alert again at (640, 367) on #simple
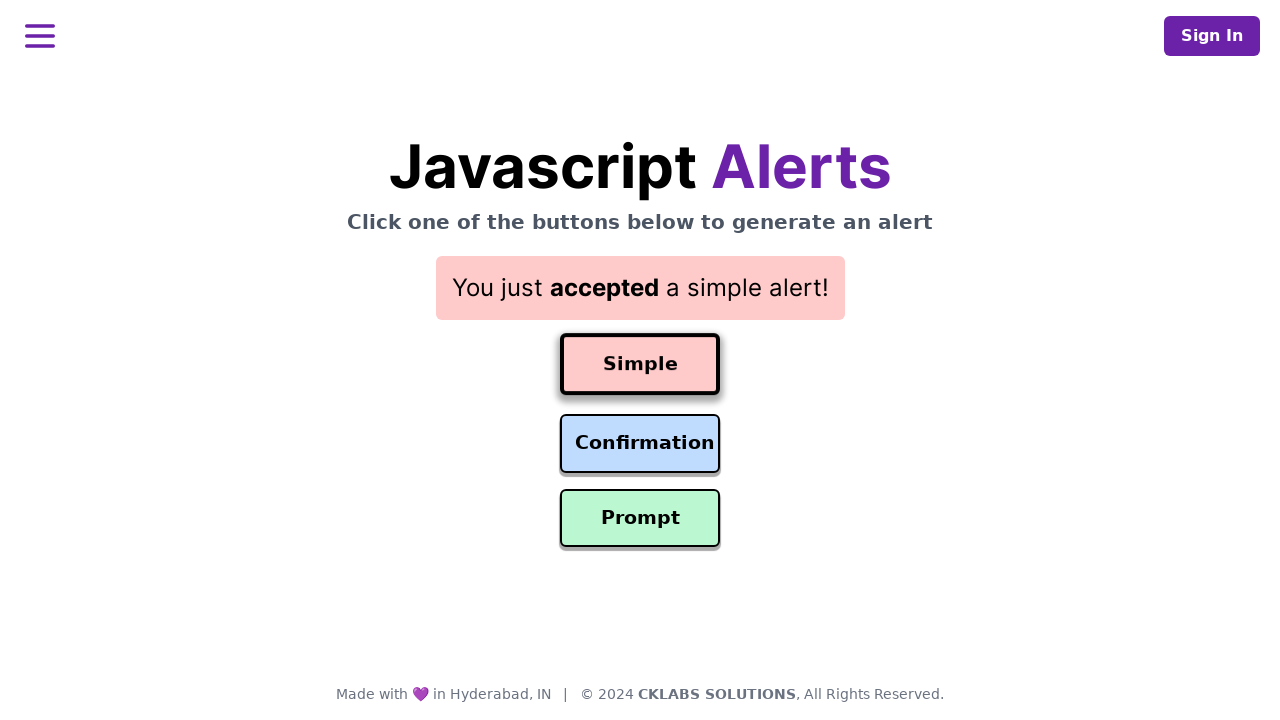

Alert result text appeared on page
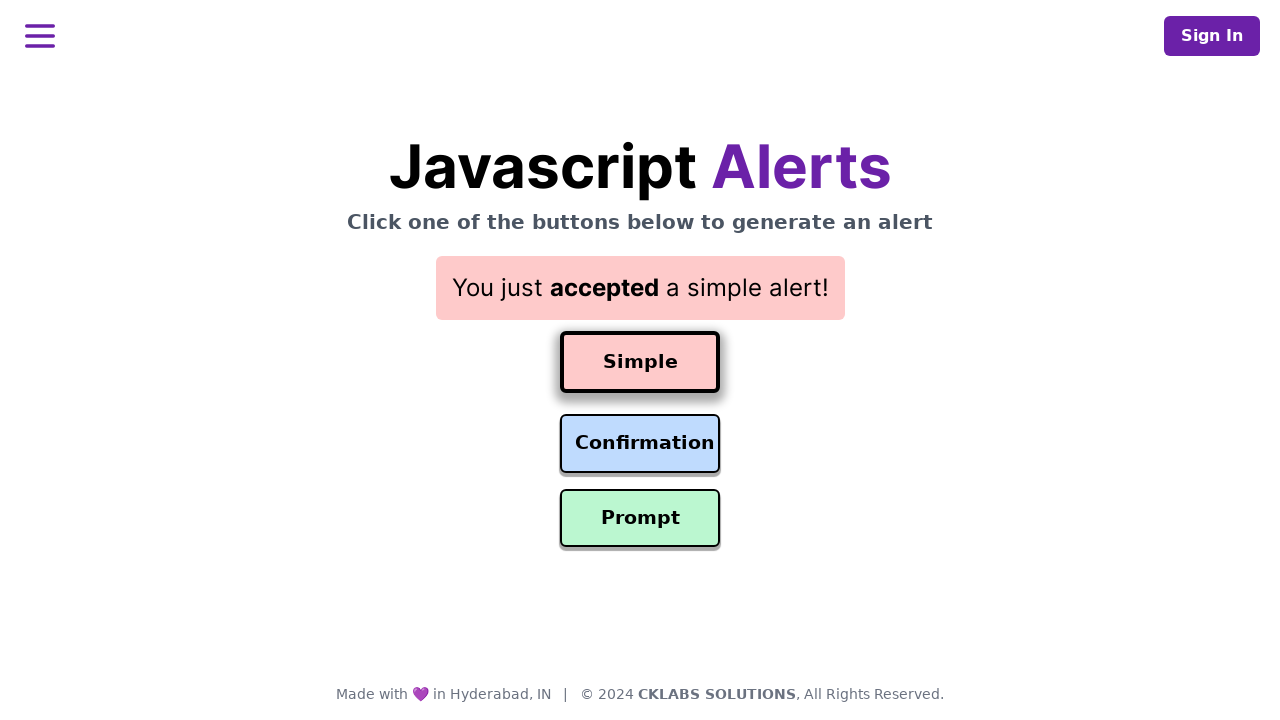

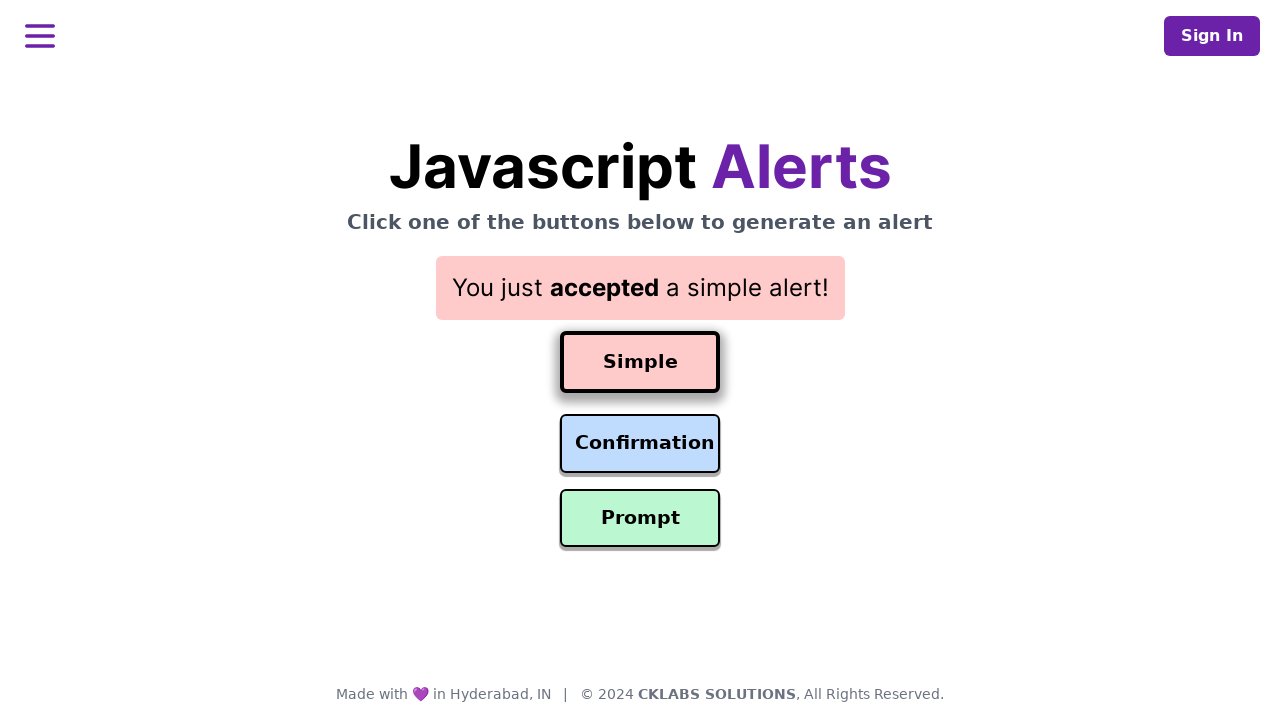